Tests a text box form by filling in full name, email, current address, and permanent address fields, then submitting the form and verifying the output

Starting URL: https://demoqa.com/text-box

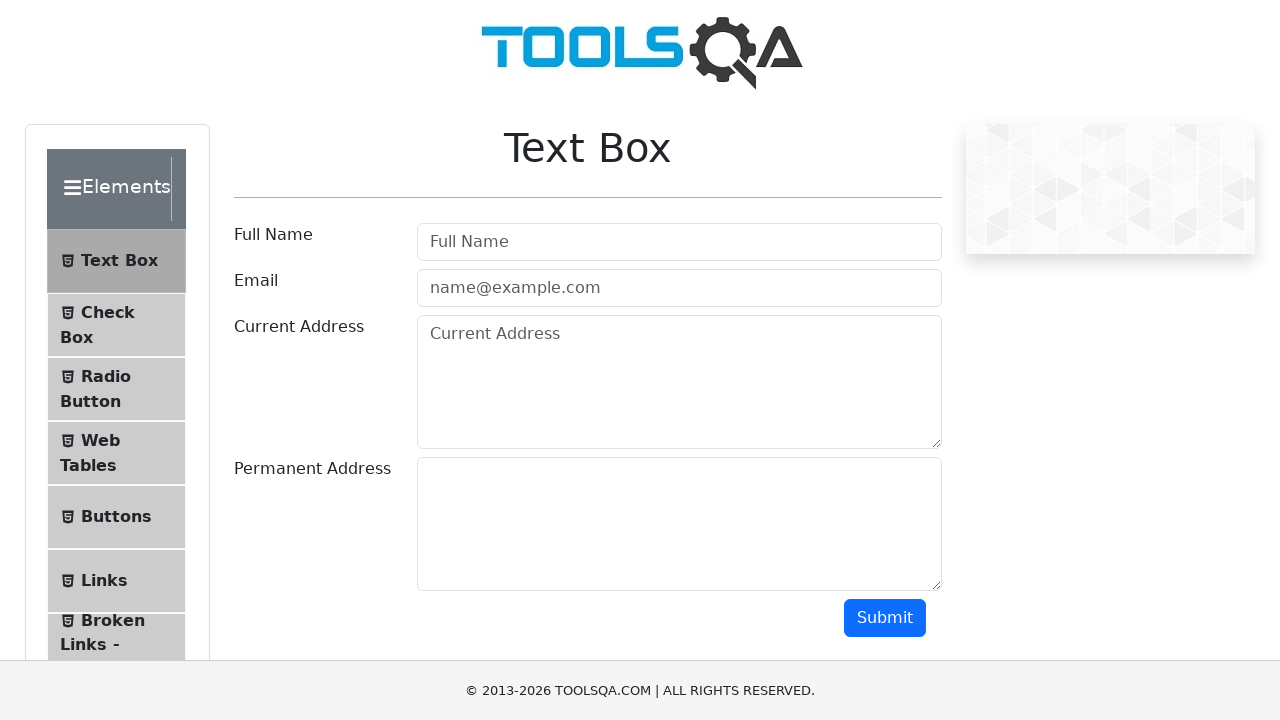

Filled full name field with 'John Doe' on #userName
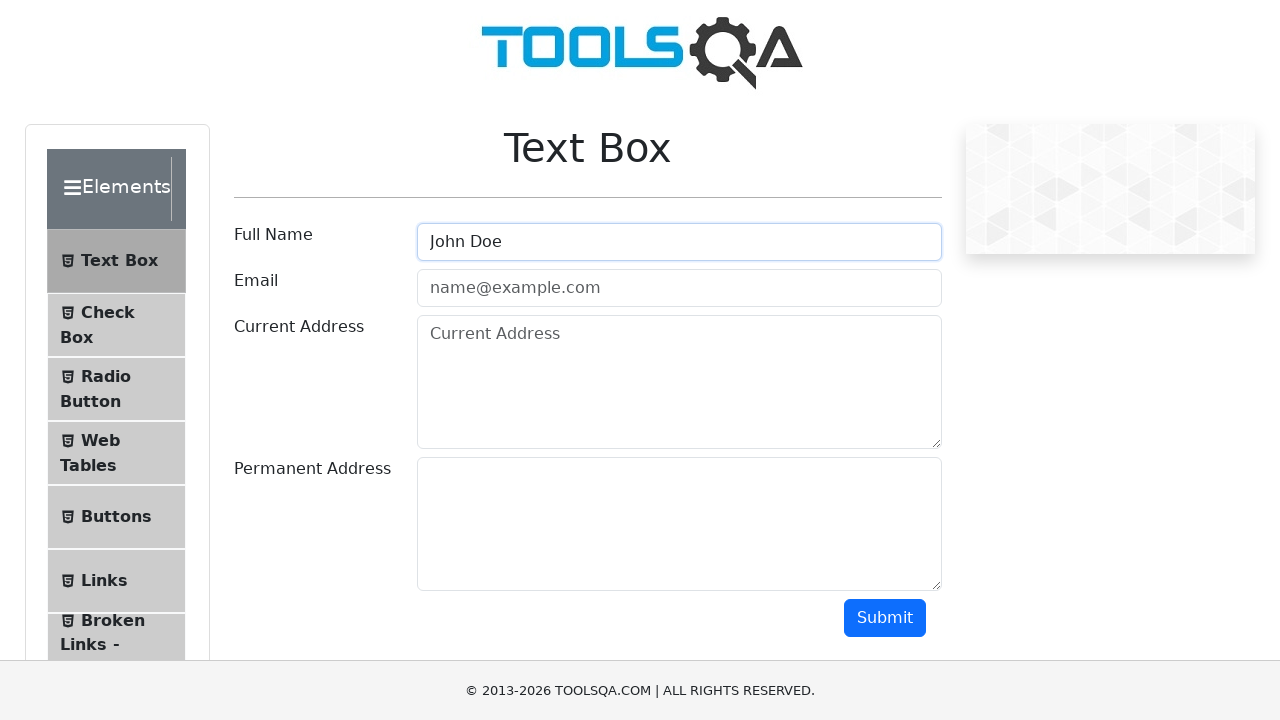

Filled email field with 'johndoe@example.com' on #userEmail
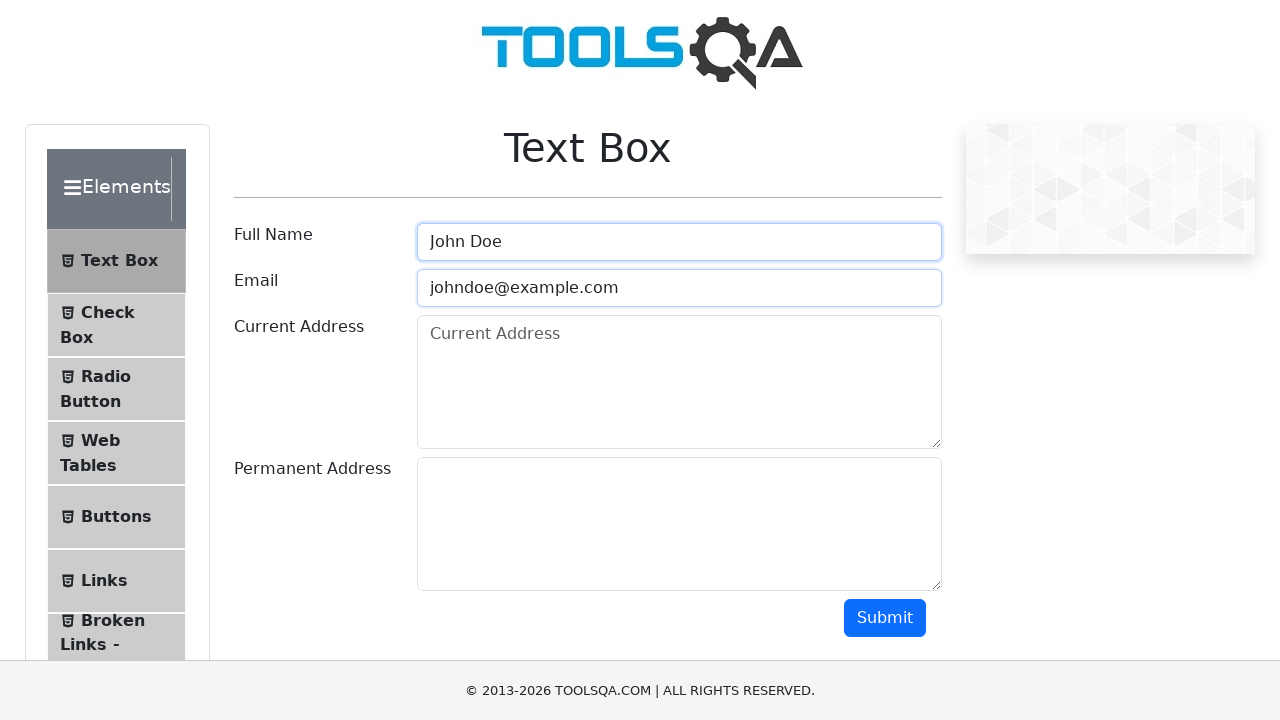

Filled current address field with '123 Main Street, New York, NY 10001' on #currentAddress
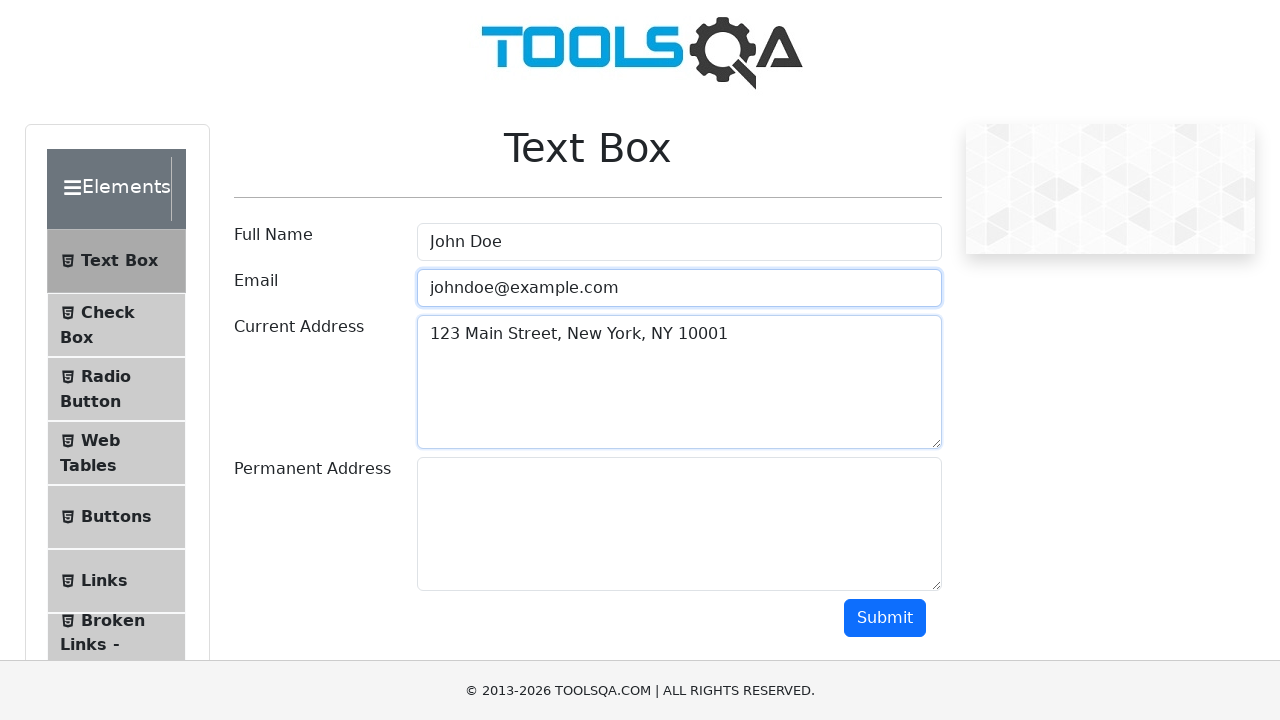

Filled permanent address field with '456 Oak Avenue, Los Angeles, CA 90001' on #permanentAddress
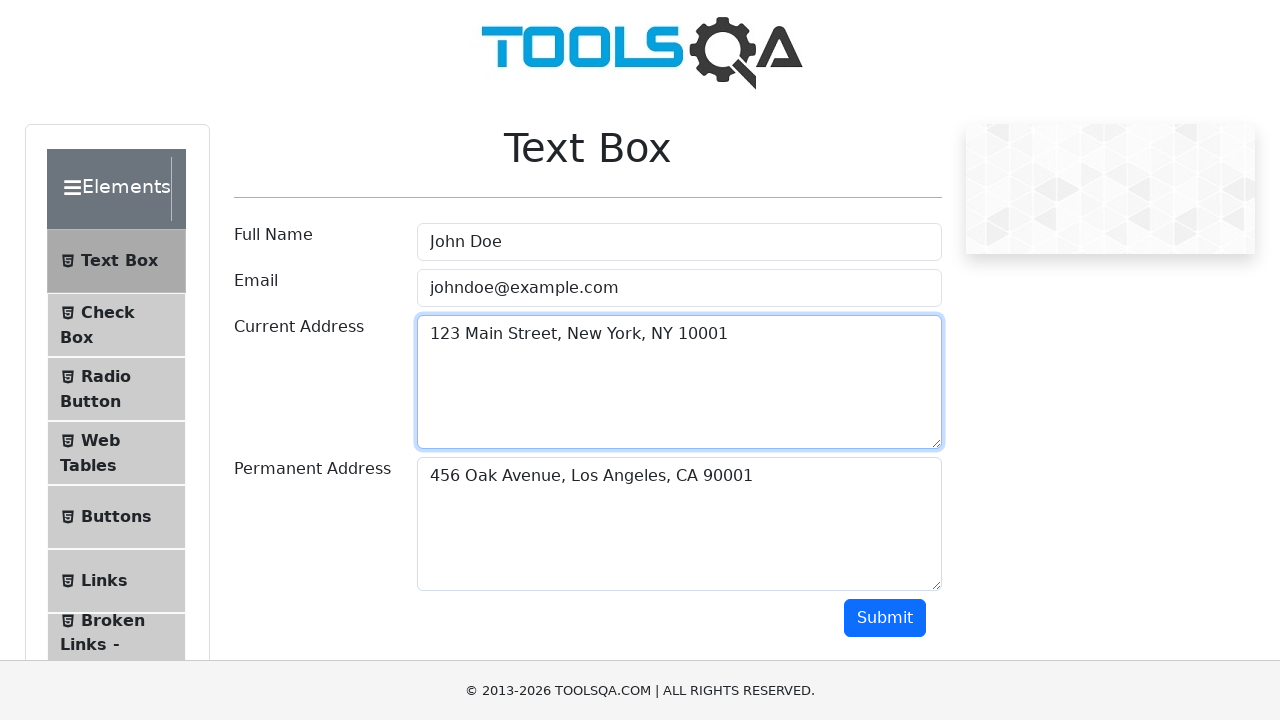

Clicked submit button to submit the form at (885, 618) on #submit
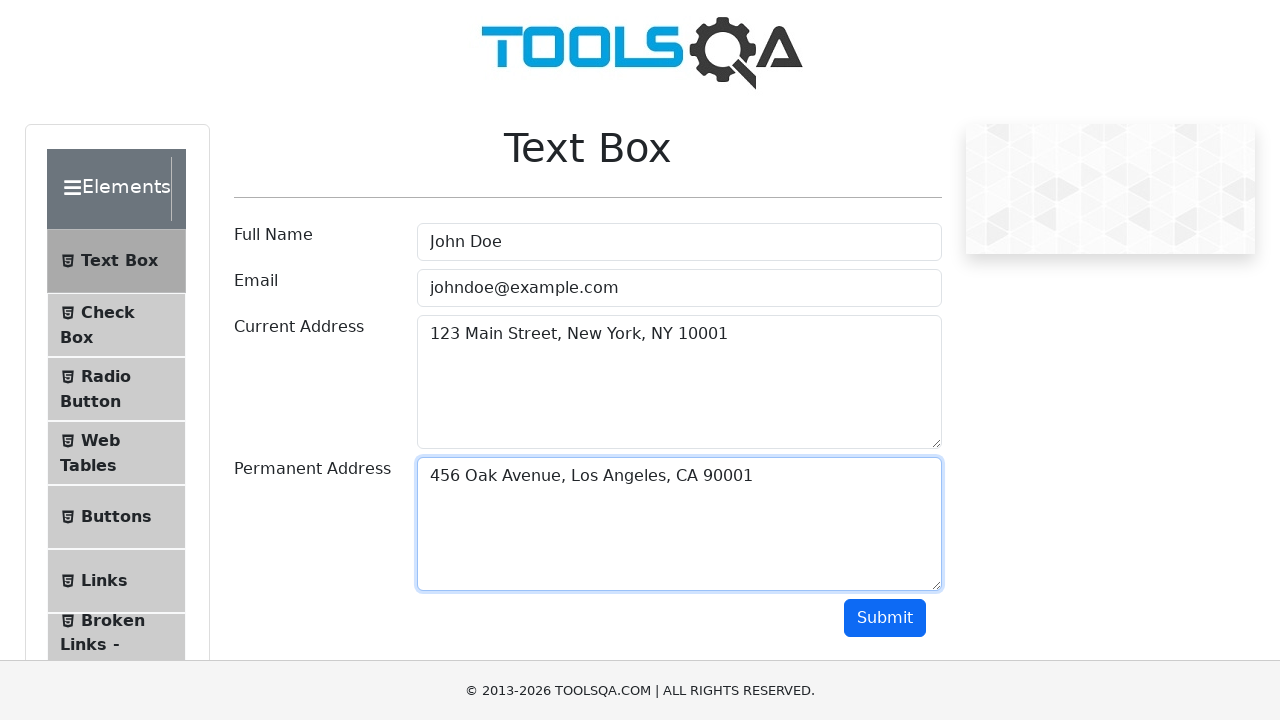

Form output section appeared on the page
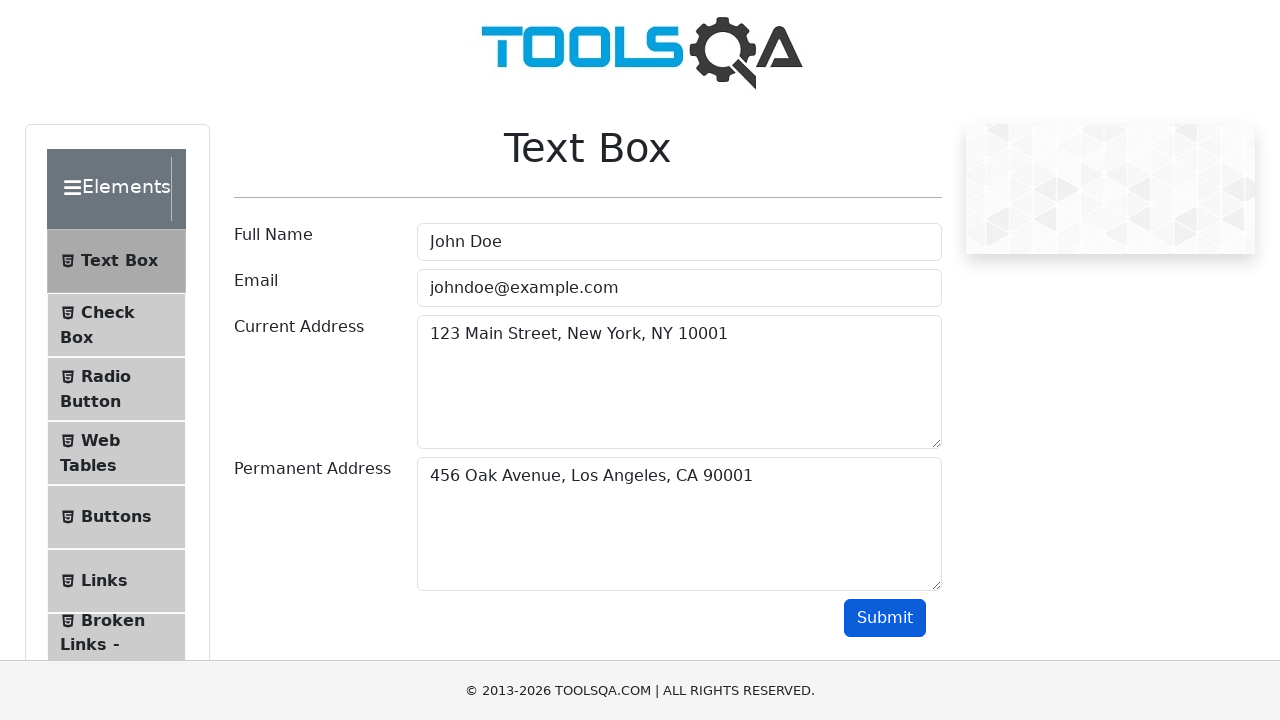

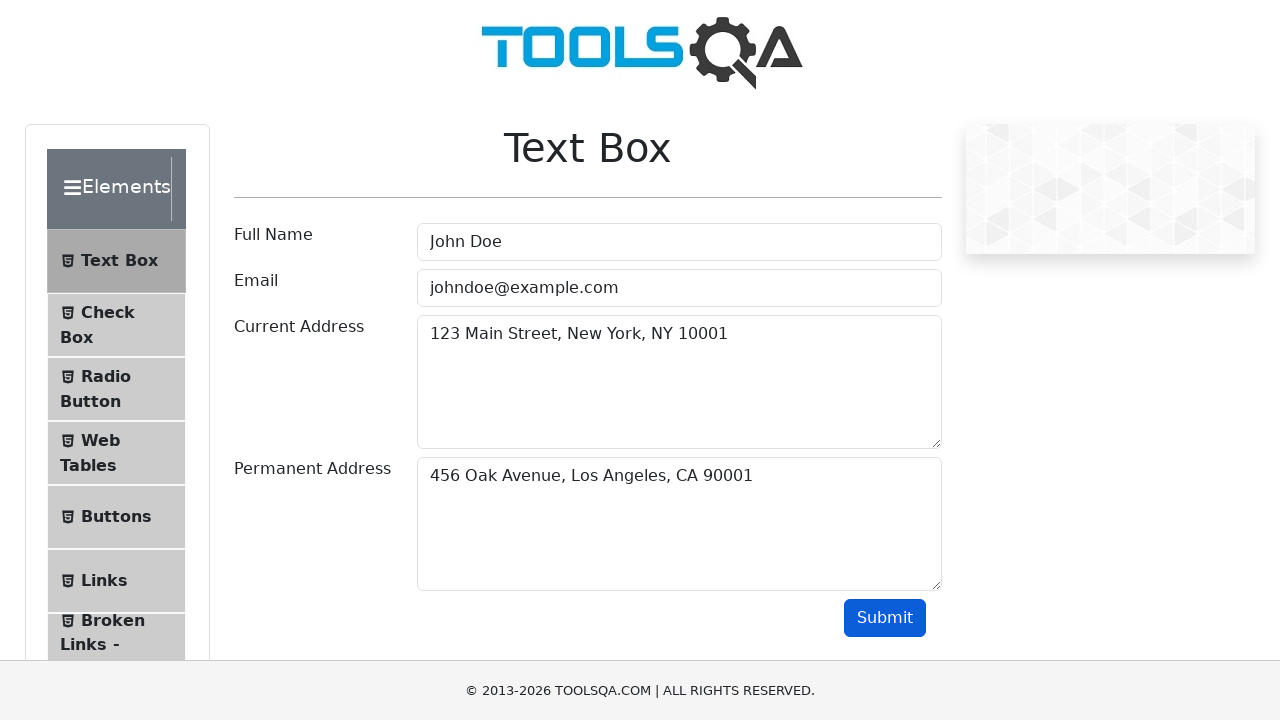